Tests that clicking the make appointment button redirects to the login page when not authenticated

Starting URL: https://katalon-demo-cura.herokuapp.com/

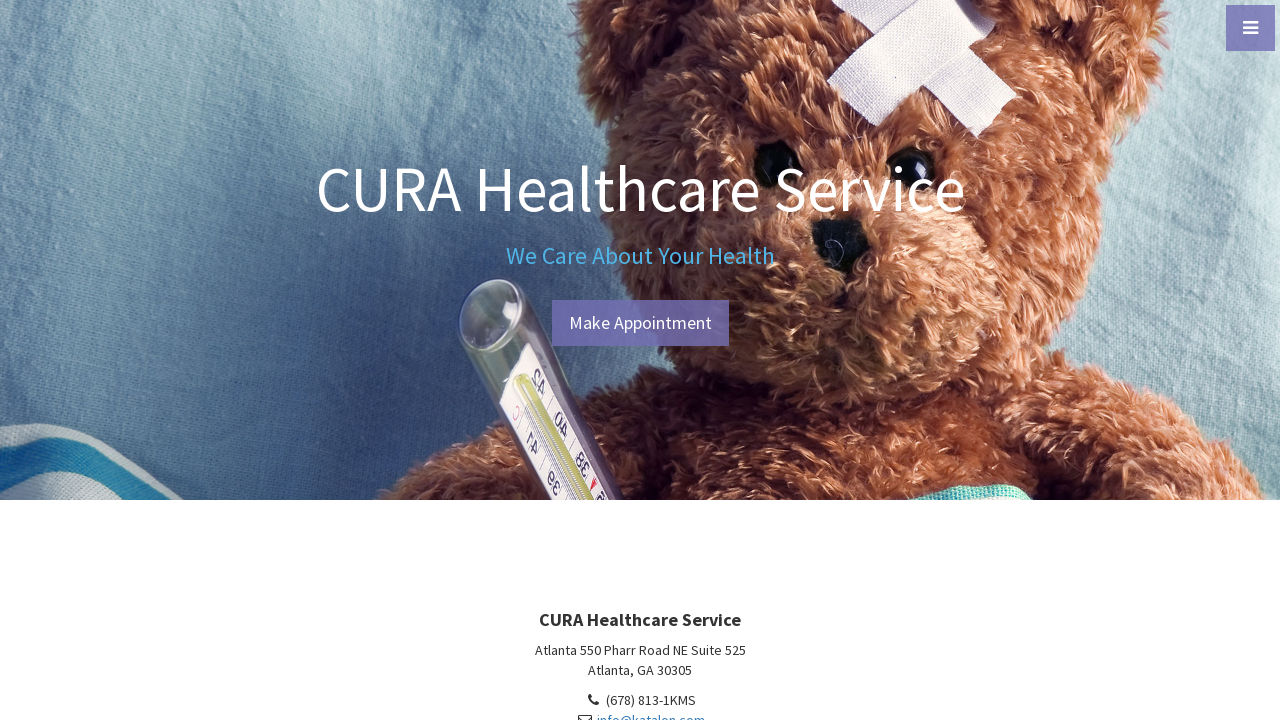

Clicked make appointment button at (640, 323) on #btn-make-appointment
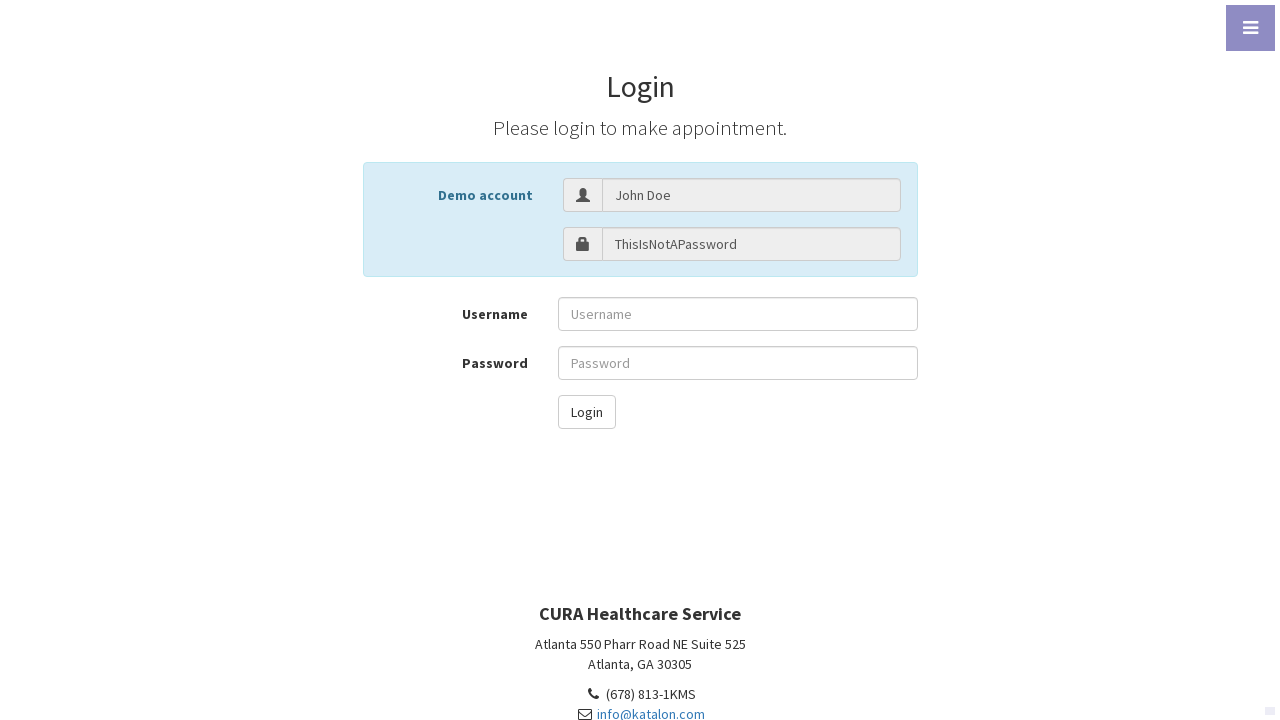

Verified redirect to login page
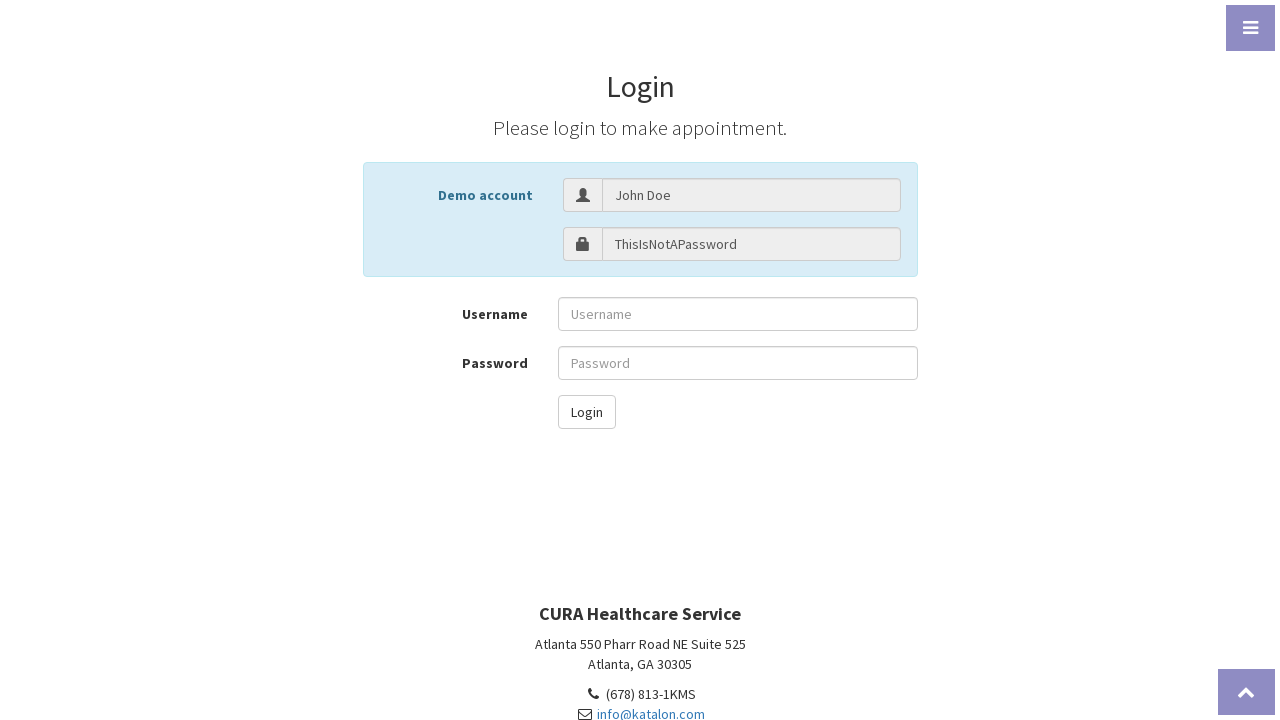

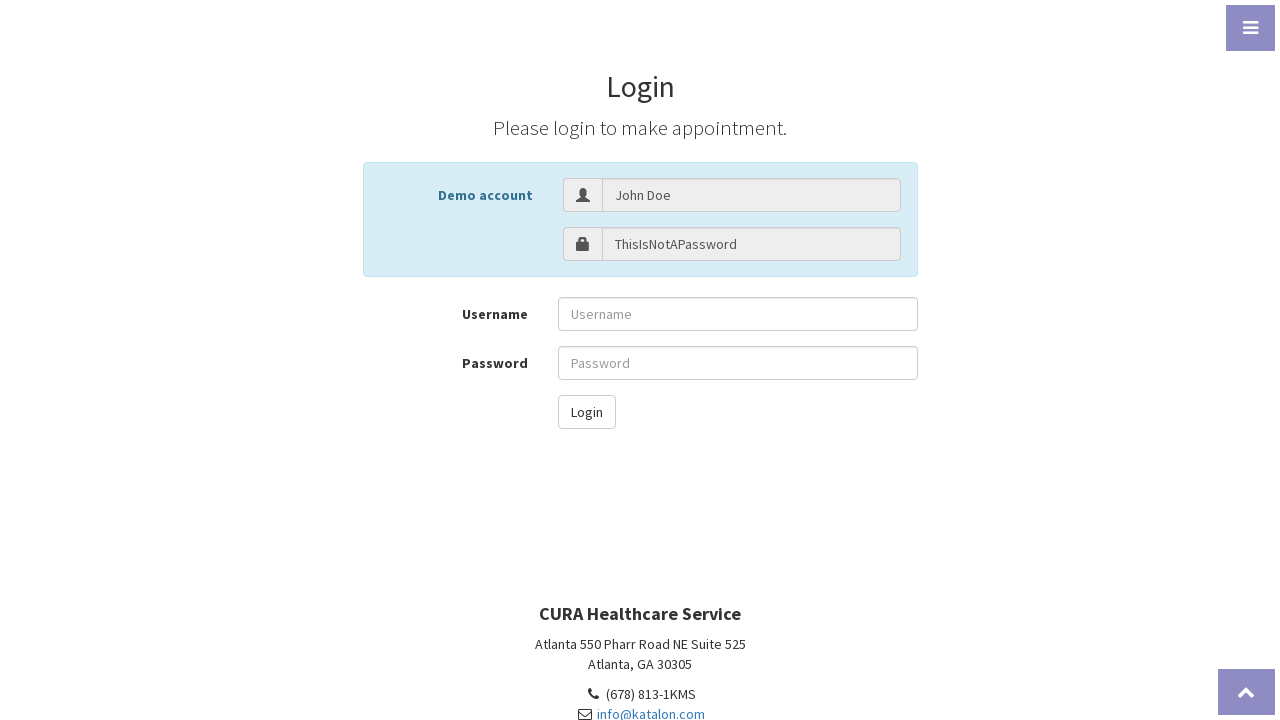